Tests adding an employee with a very long last name

Starting URL: https://demoqa.com/webtables

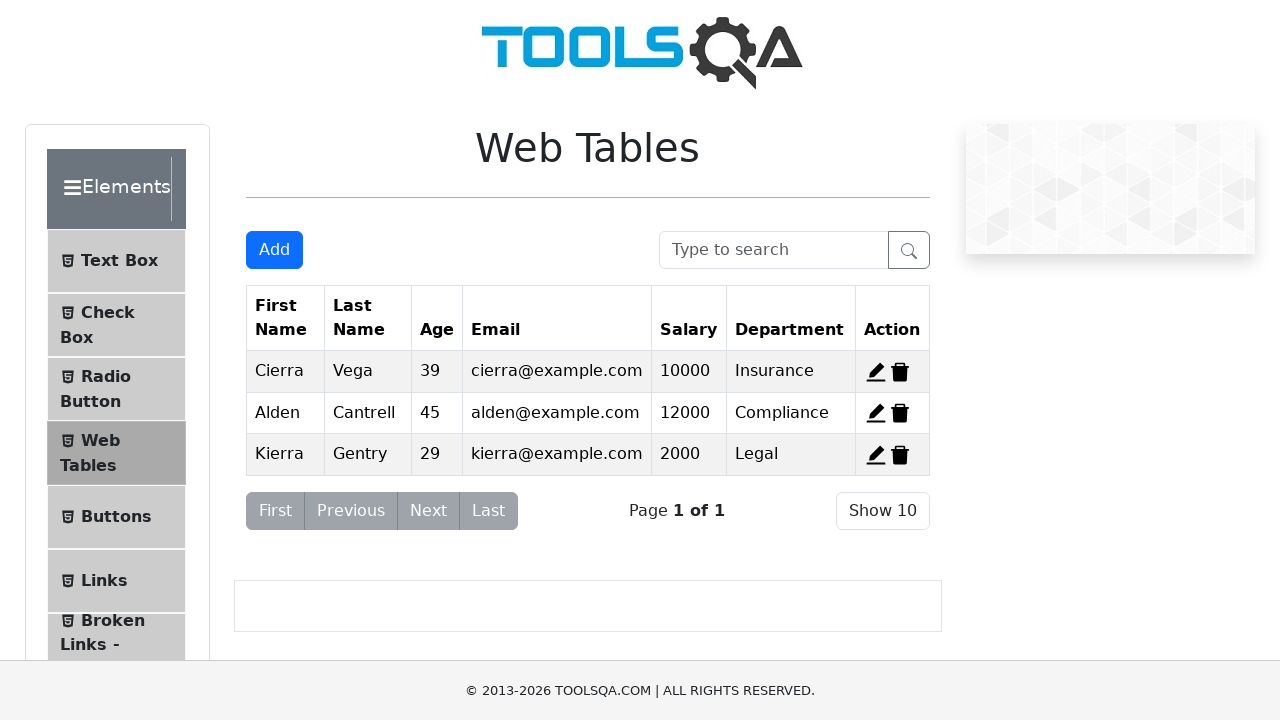

Clicked Add button to open registration form at (274, 250) on #addNewRecordButton
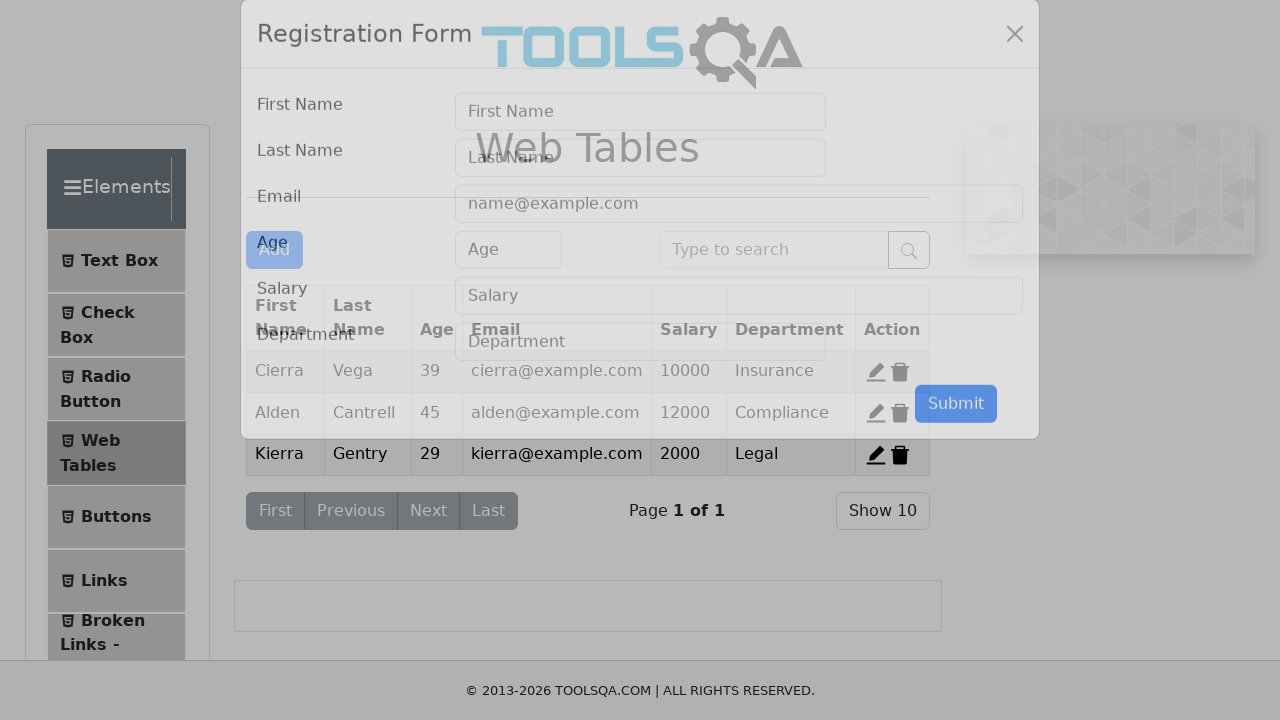

Form modal appeared
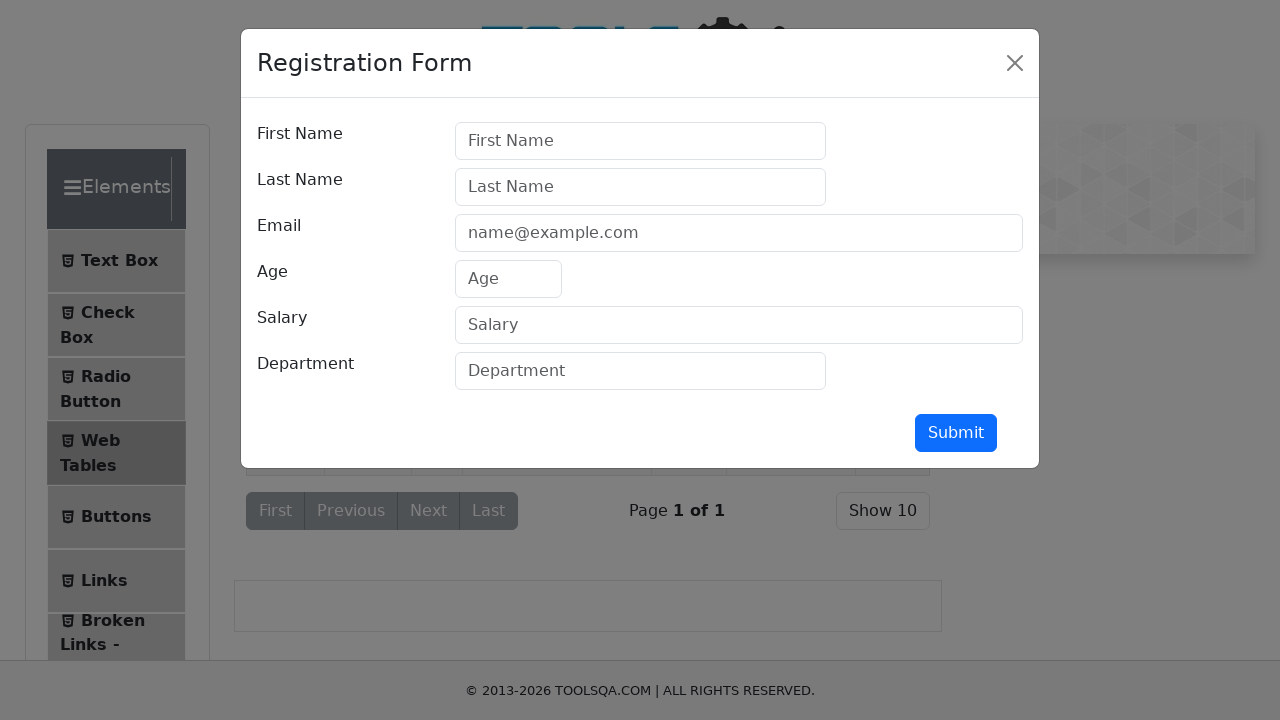

Filled first name field with 'Michael' on #firstName
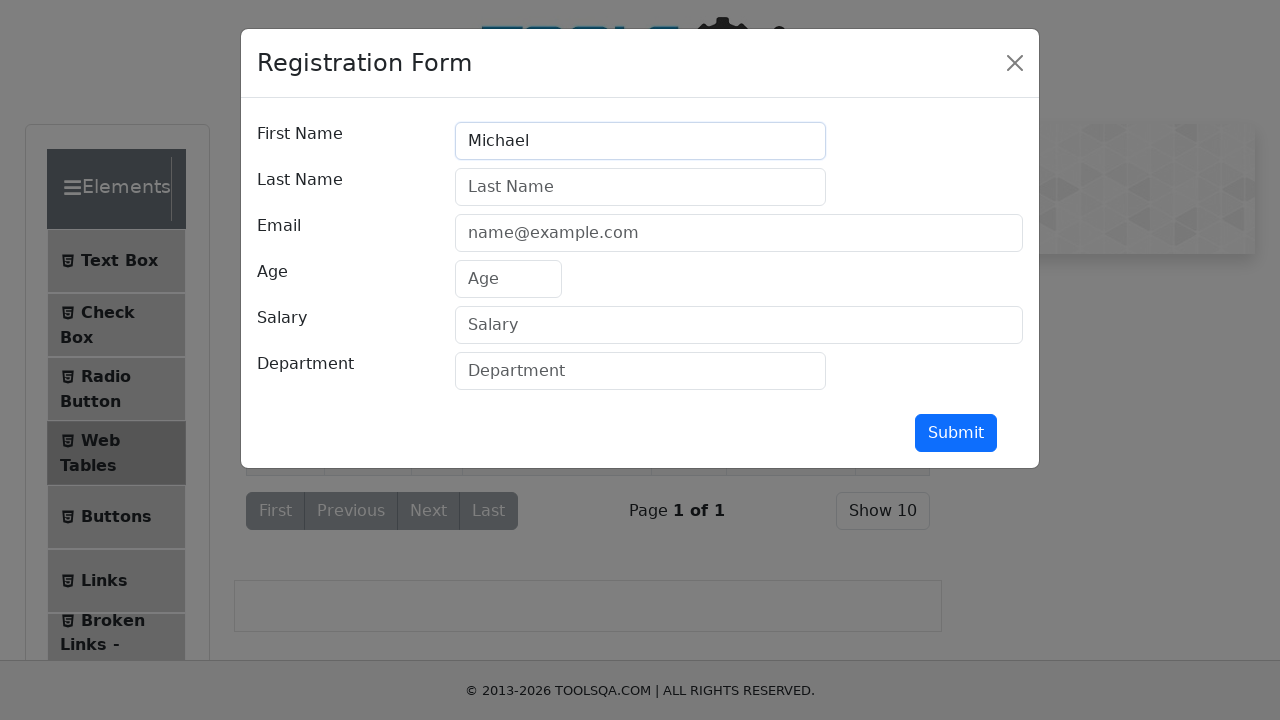

Filled last name field with very long last name 'VanDerBergSmithsonWilliamsonJohnson' on #lastName
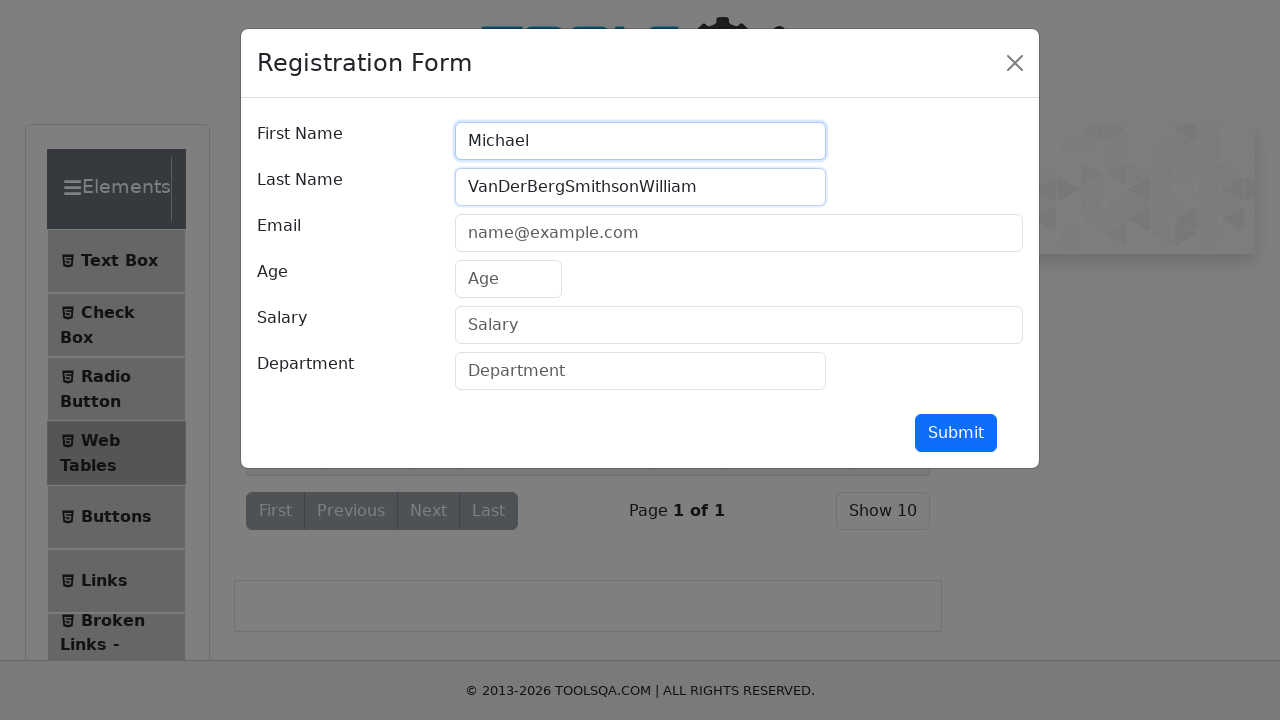

Filled email field with 'michael.v@longname.com' on #userEmail
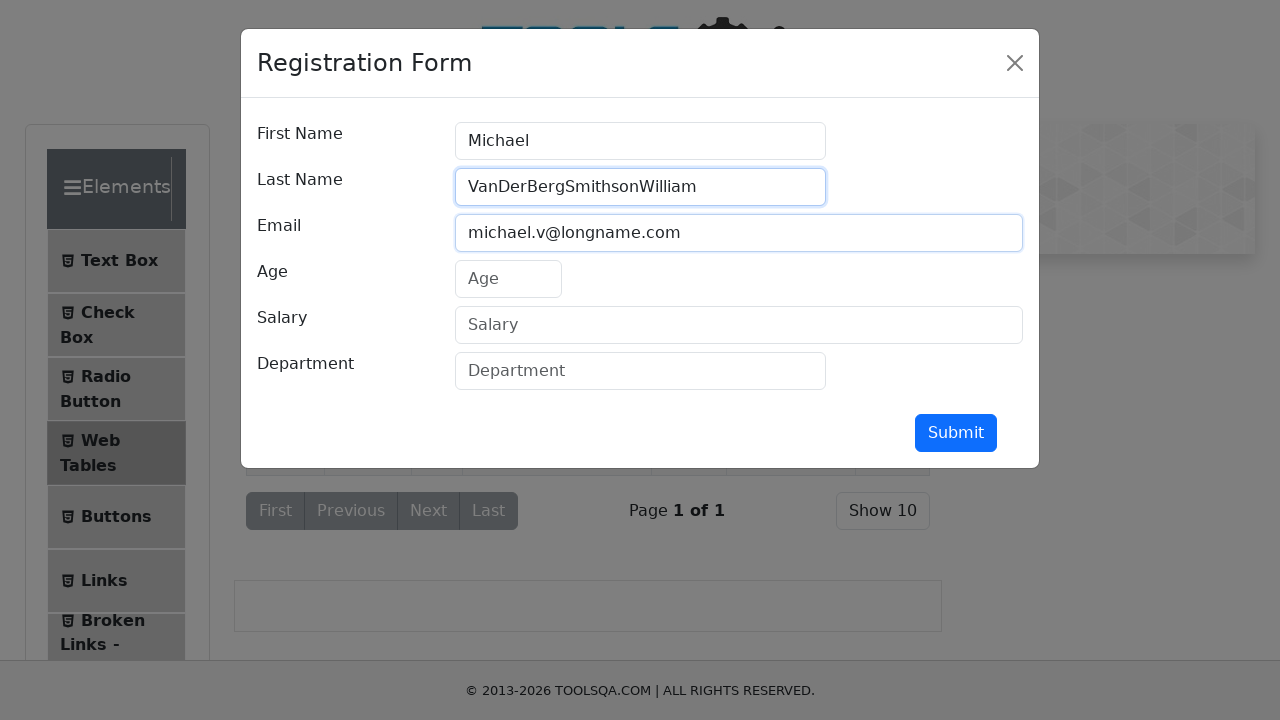

Filled age field with '38' on #age
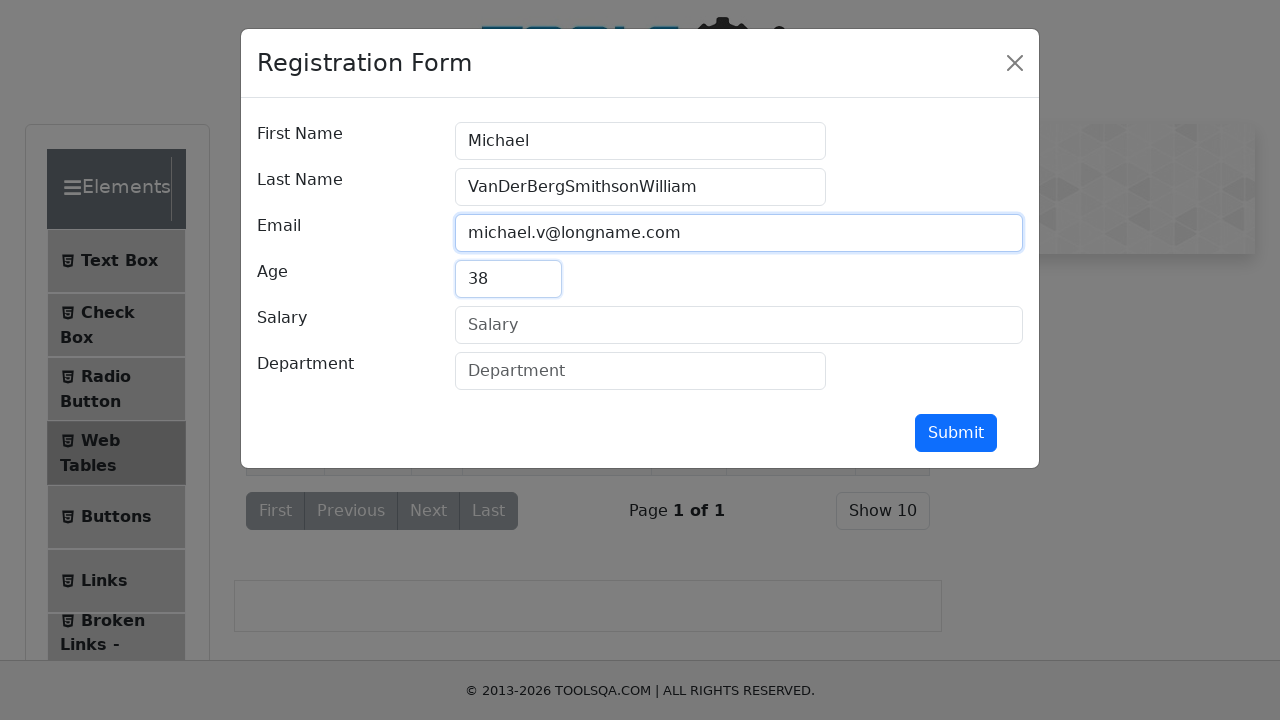

Filled salary field with '72000' on #salary
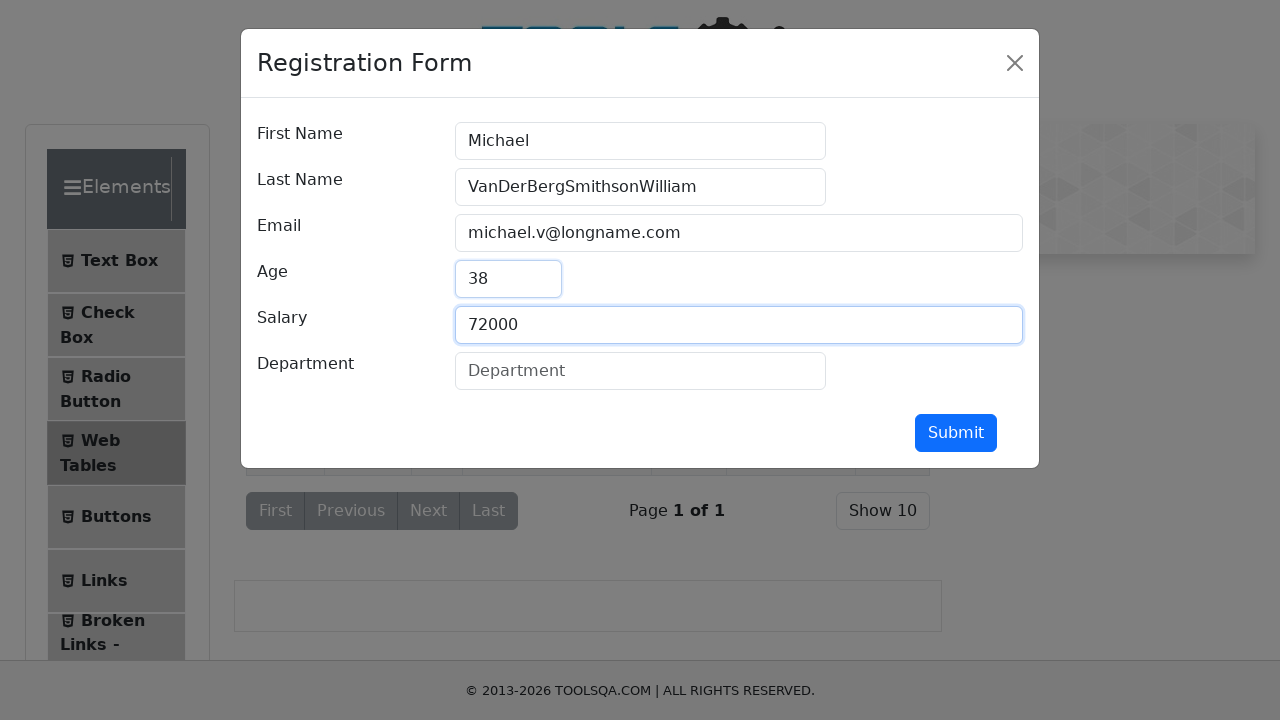

Filled department field with 'Operations' on #department
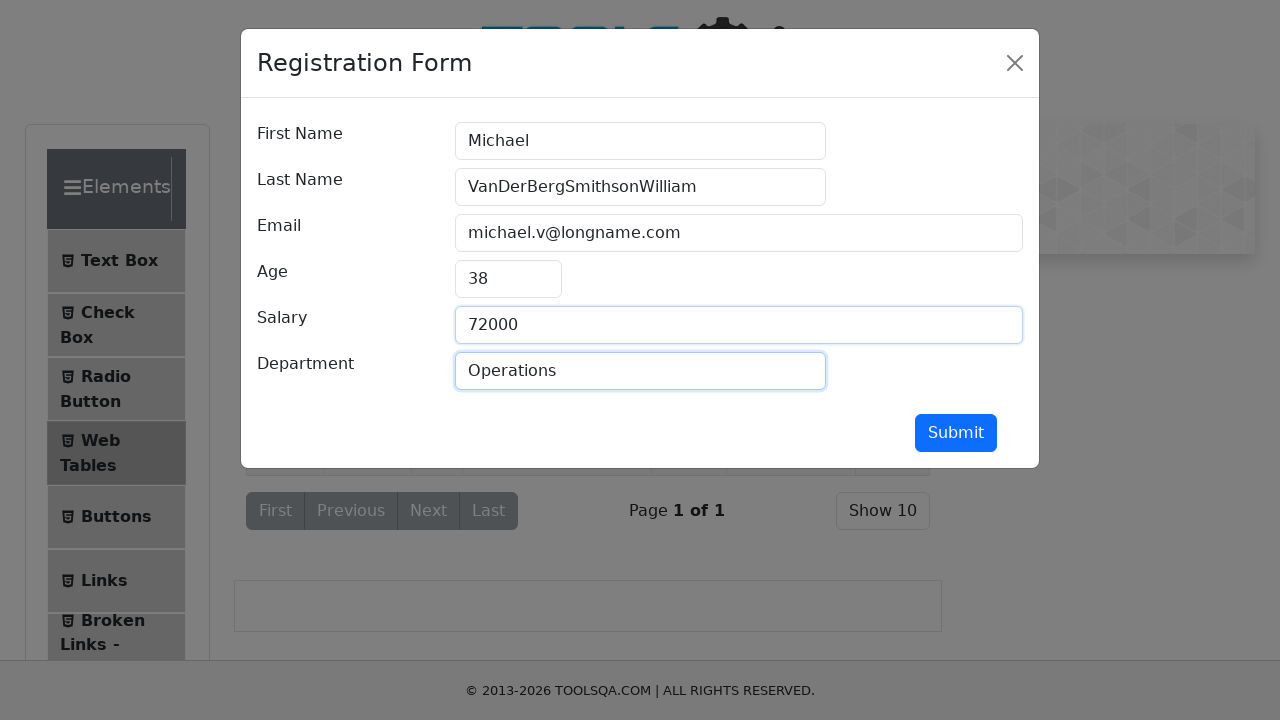

Clicked submit button to register employee at (956, 433) on #submit
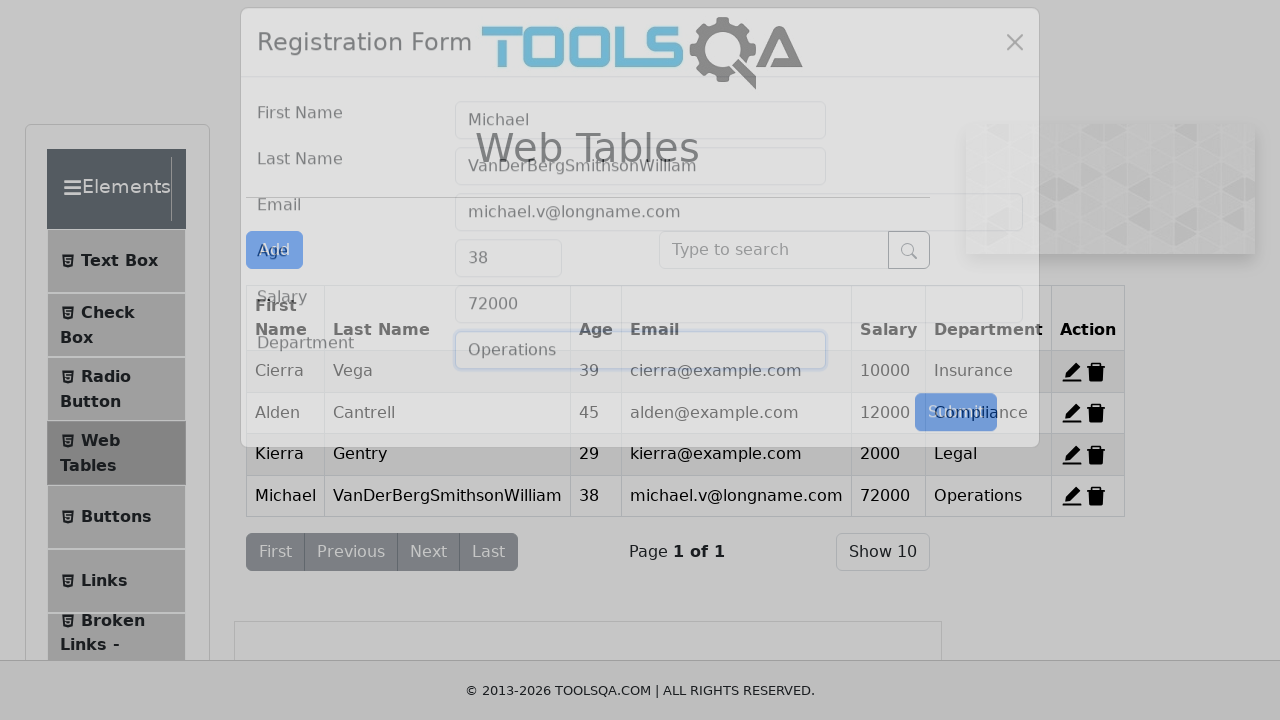

Form modal closed after submission
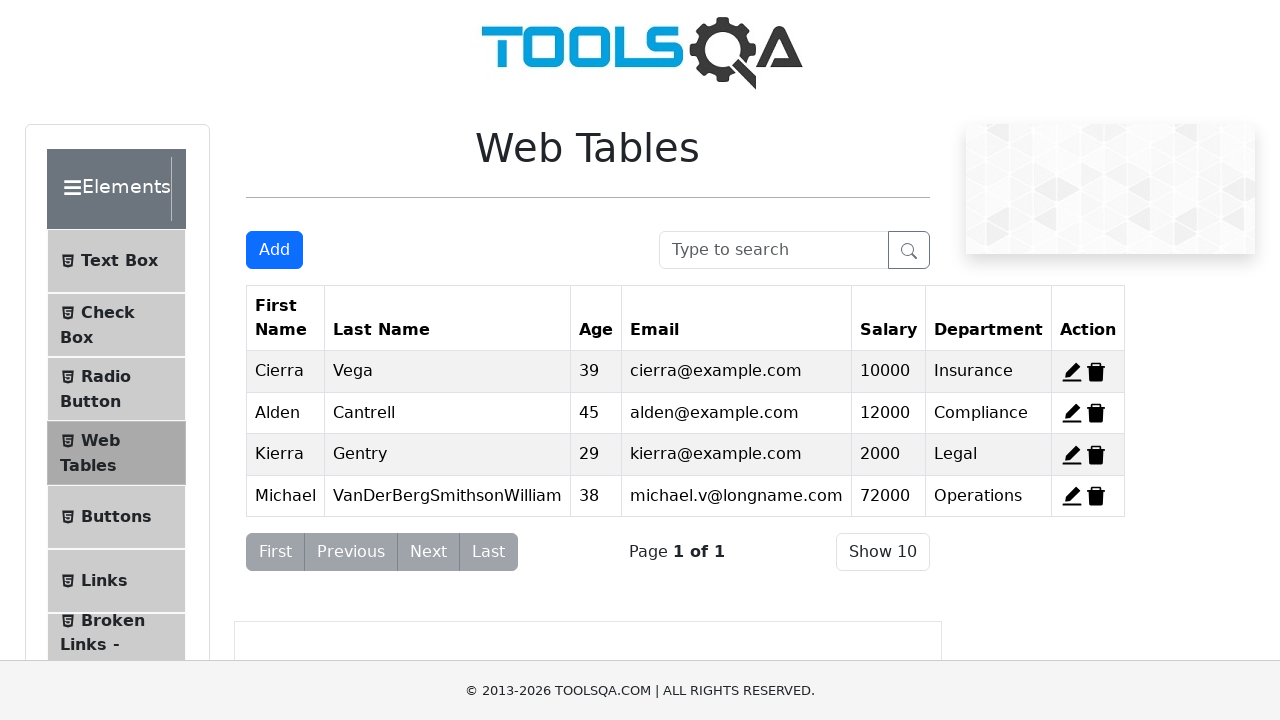

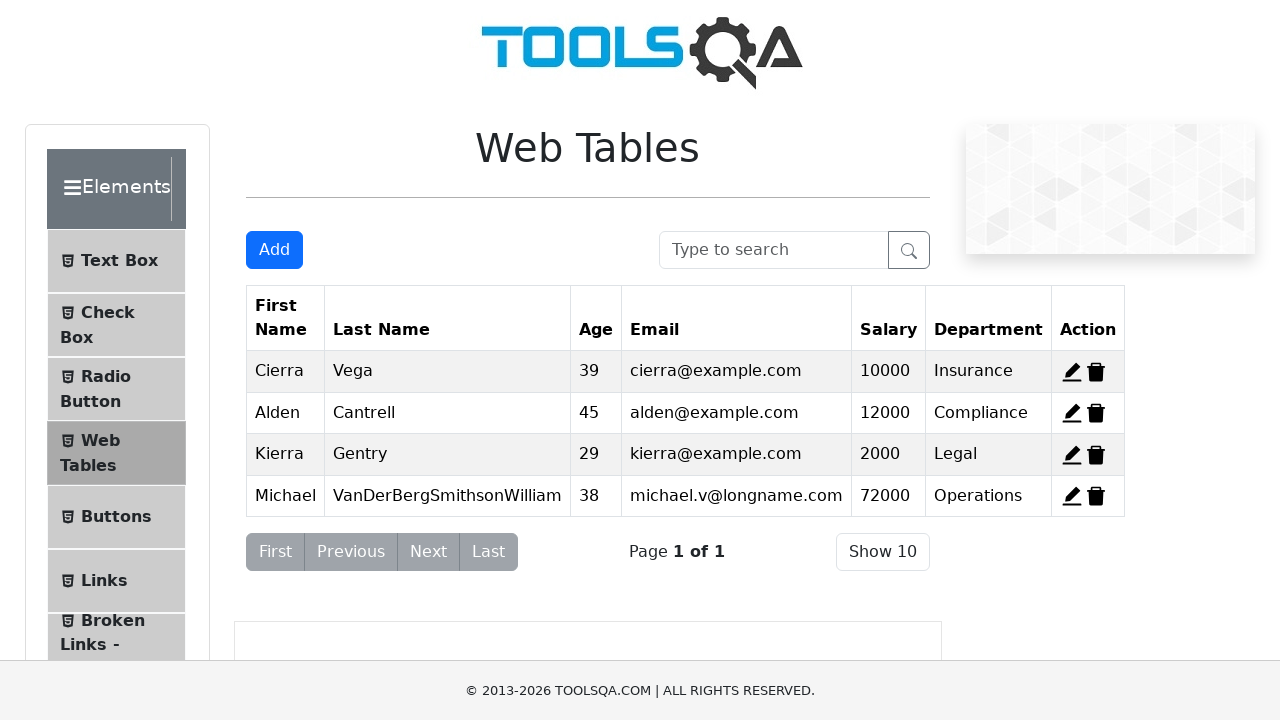